Navigates to Flipkart homepage and retrieves the main menu options count and names

Starting URL: https://www.flipkart.com/

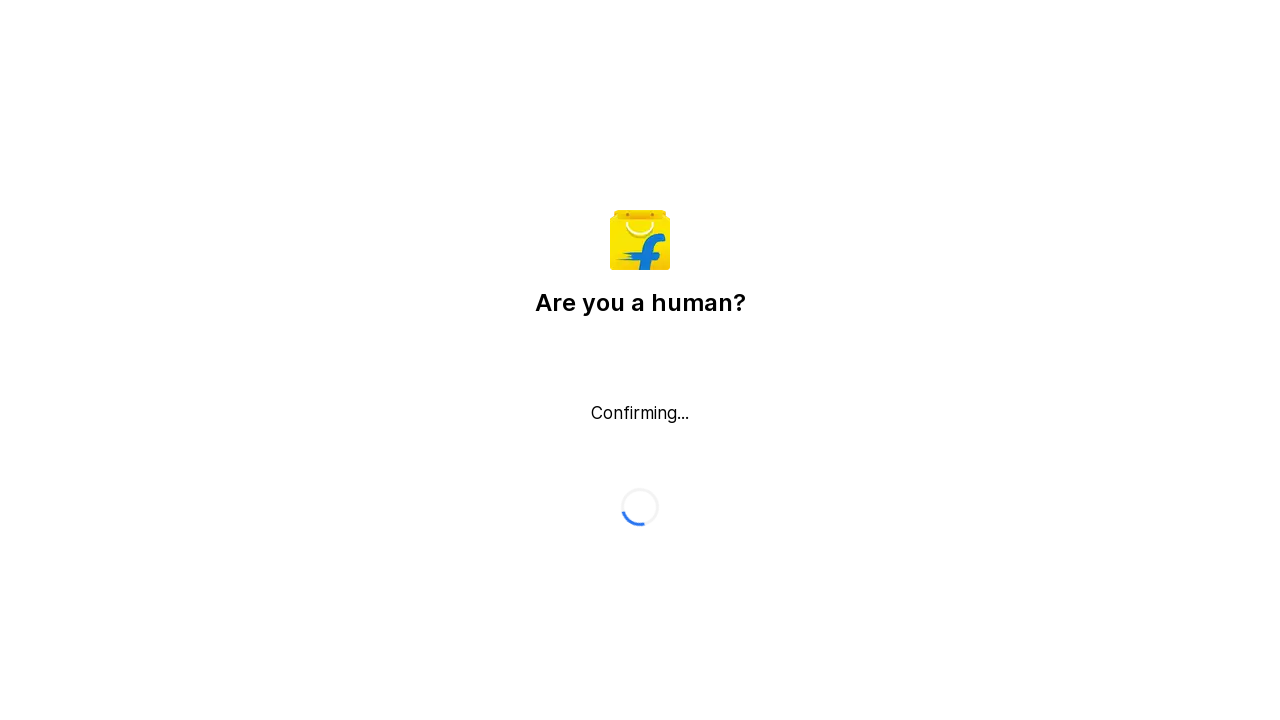

Waited for page to load with networkidle state
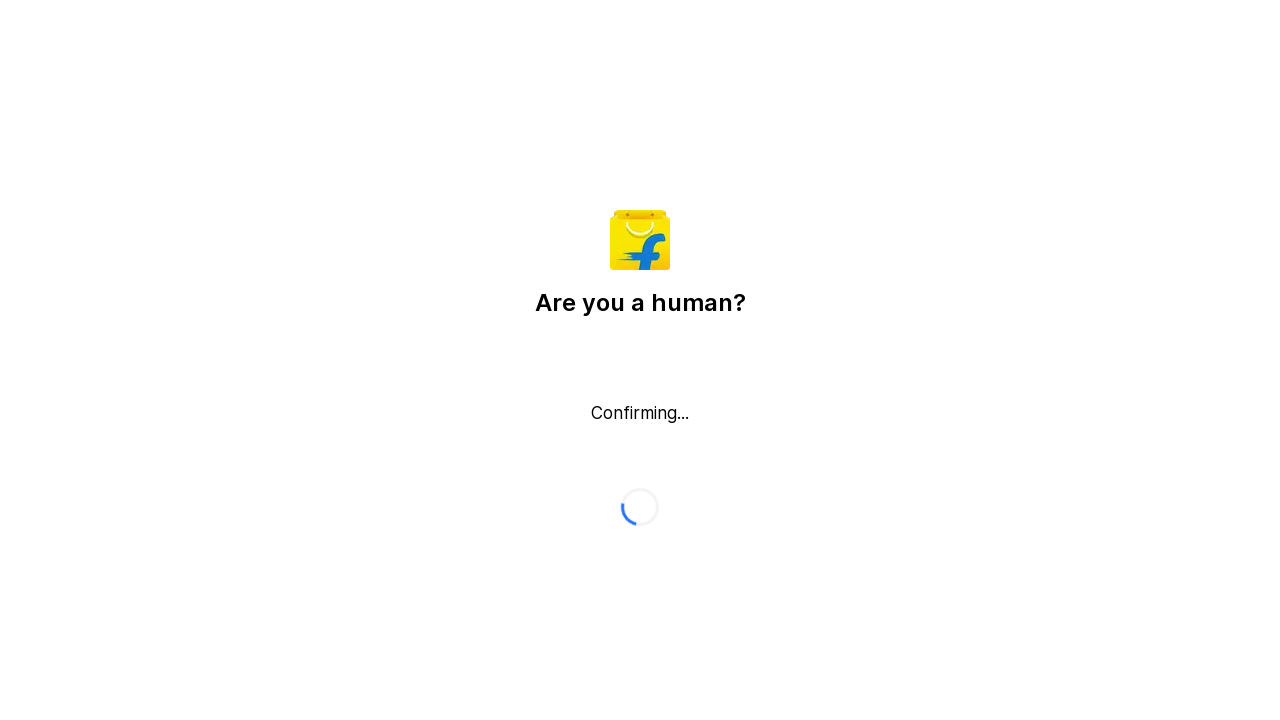

Retrieved all menu item elements from Flipkart homepage
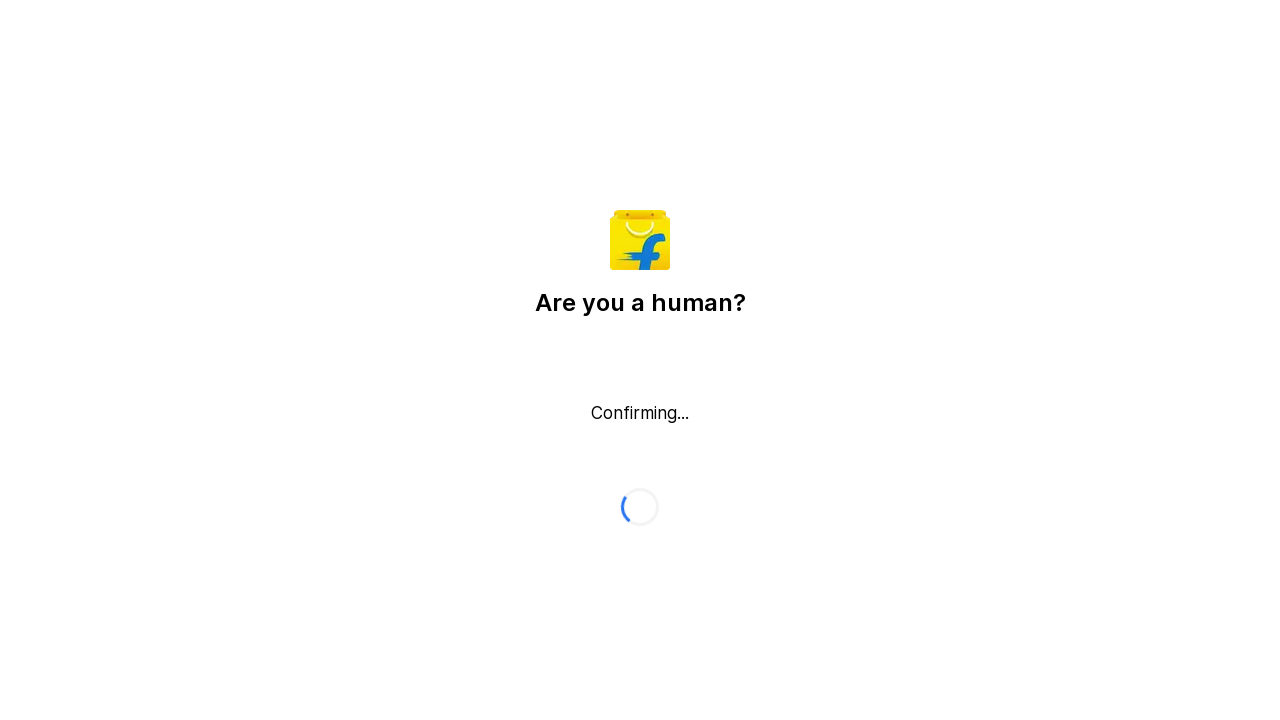

Counted 0 menu items
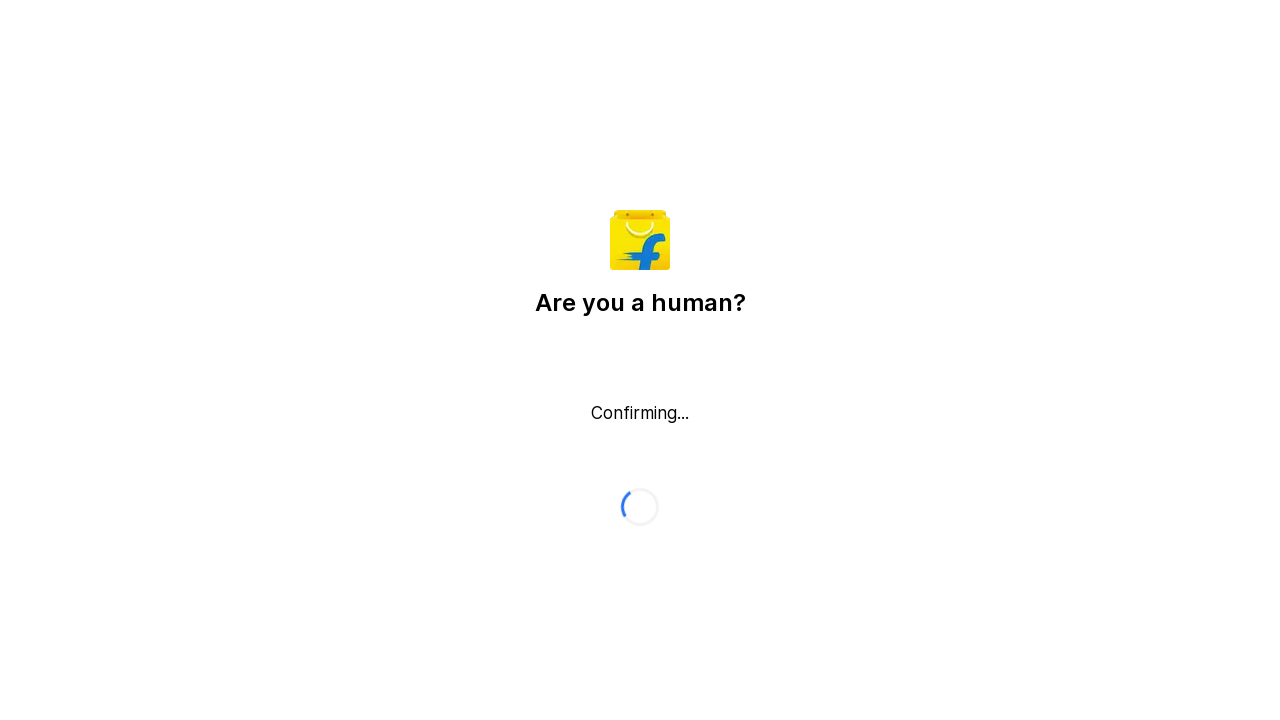

Retrieved all menu name elements
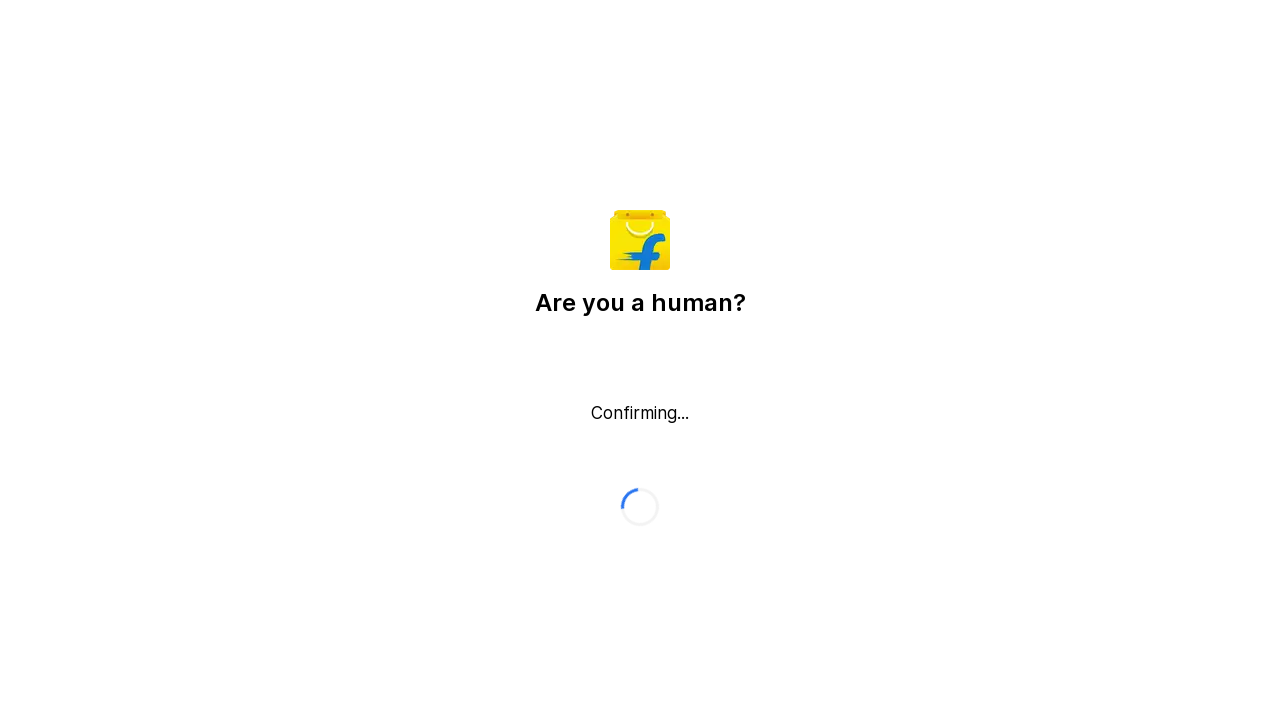

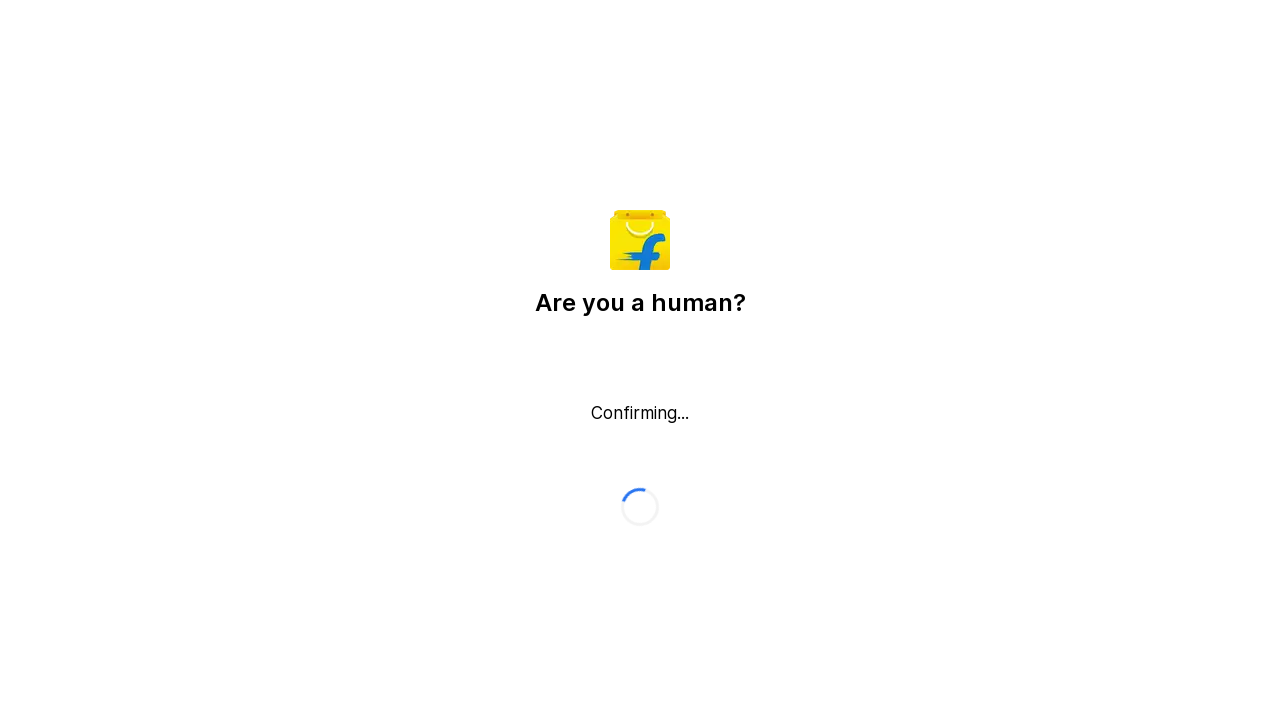